Tests the add/remove elements functionality by navigating to the page, clicking the Add Element button, and interacting with the dynamically created element

Starting URL: https://the-internet.herokuapp.com/

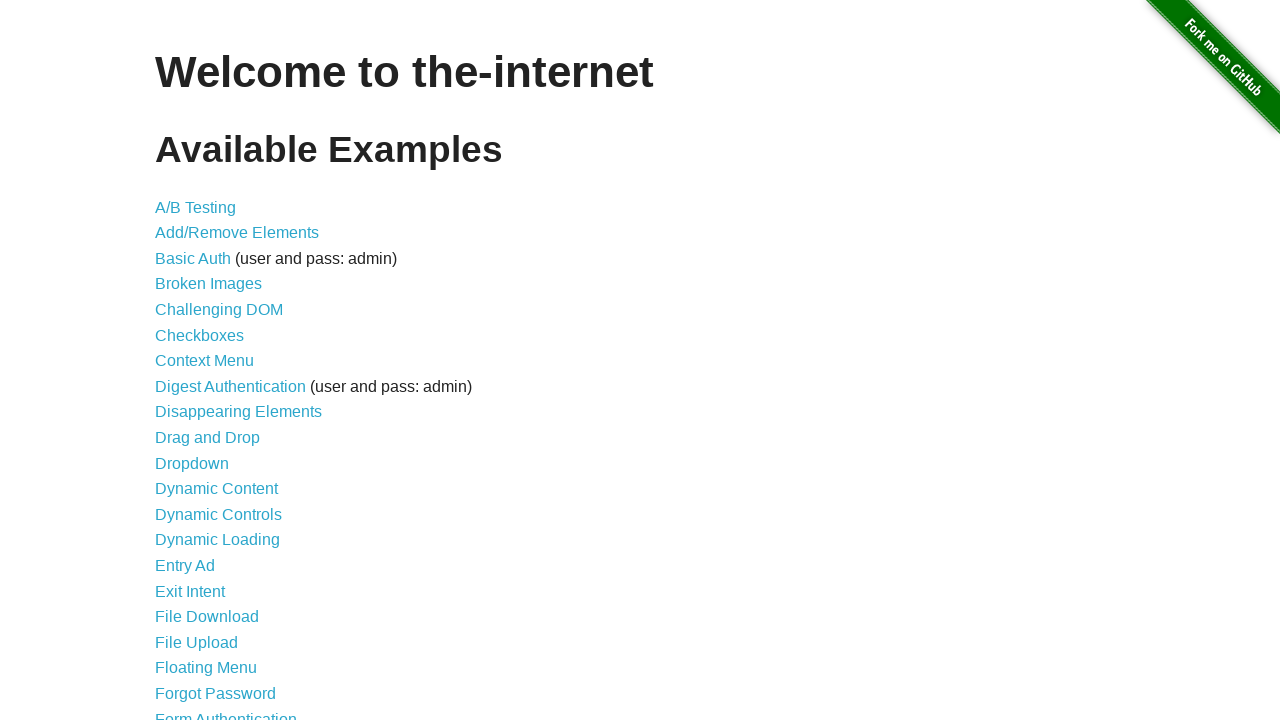

Clicked on the Add/Remove Elements link at (237, 233) on a[href='/add_remove_elements/']
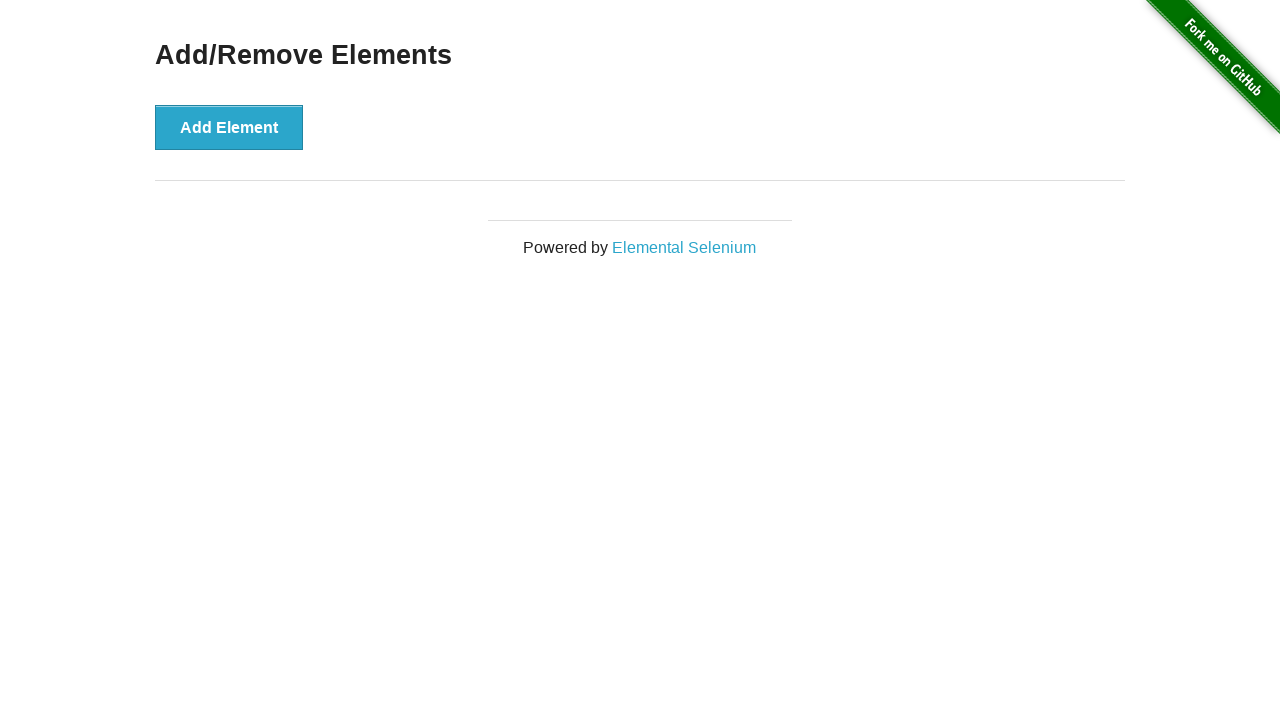

Clicked the Add Element button to create a new element at (229, 127) on button:has-text('Add Element')
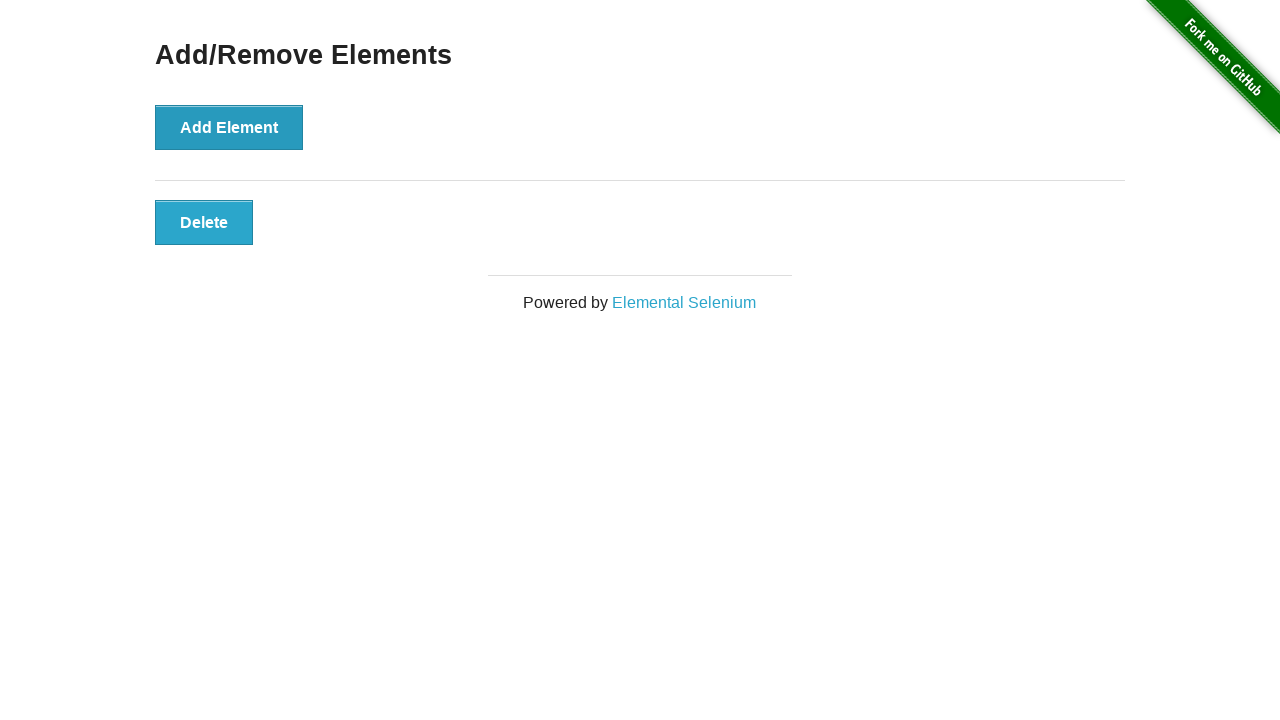

Clicked on the content area containing the newly added element at (640, 143) on #content
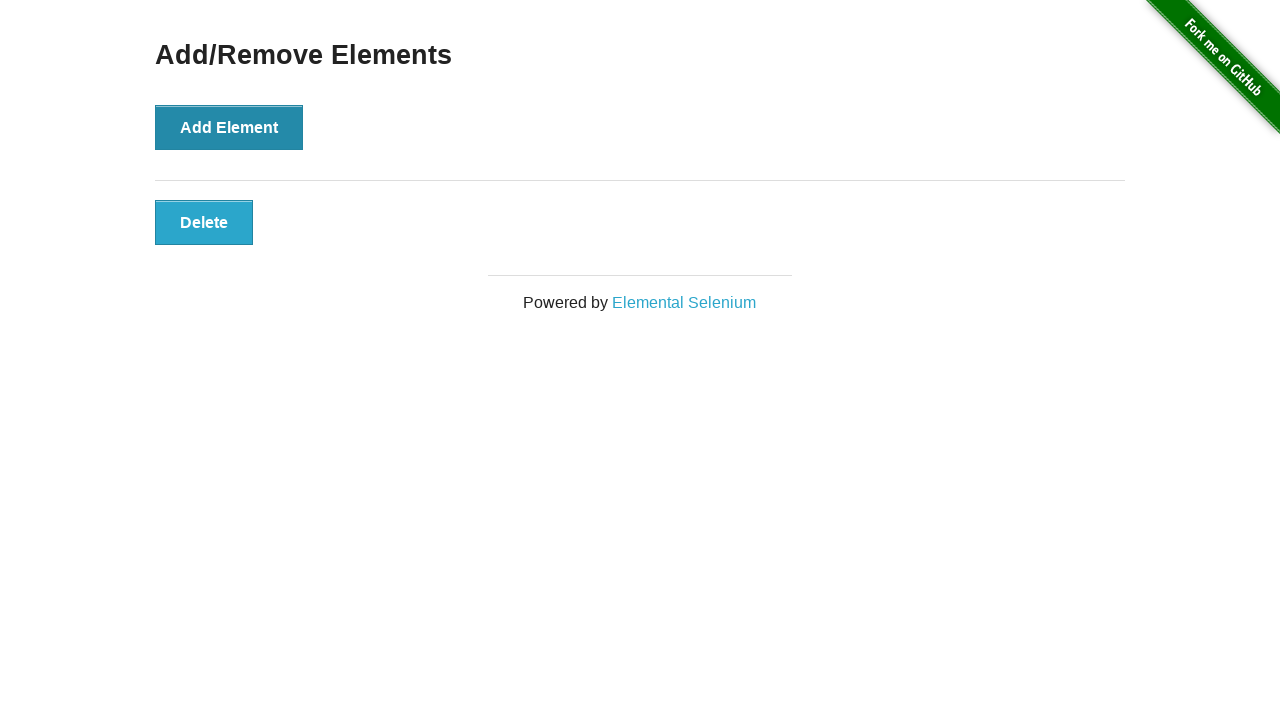

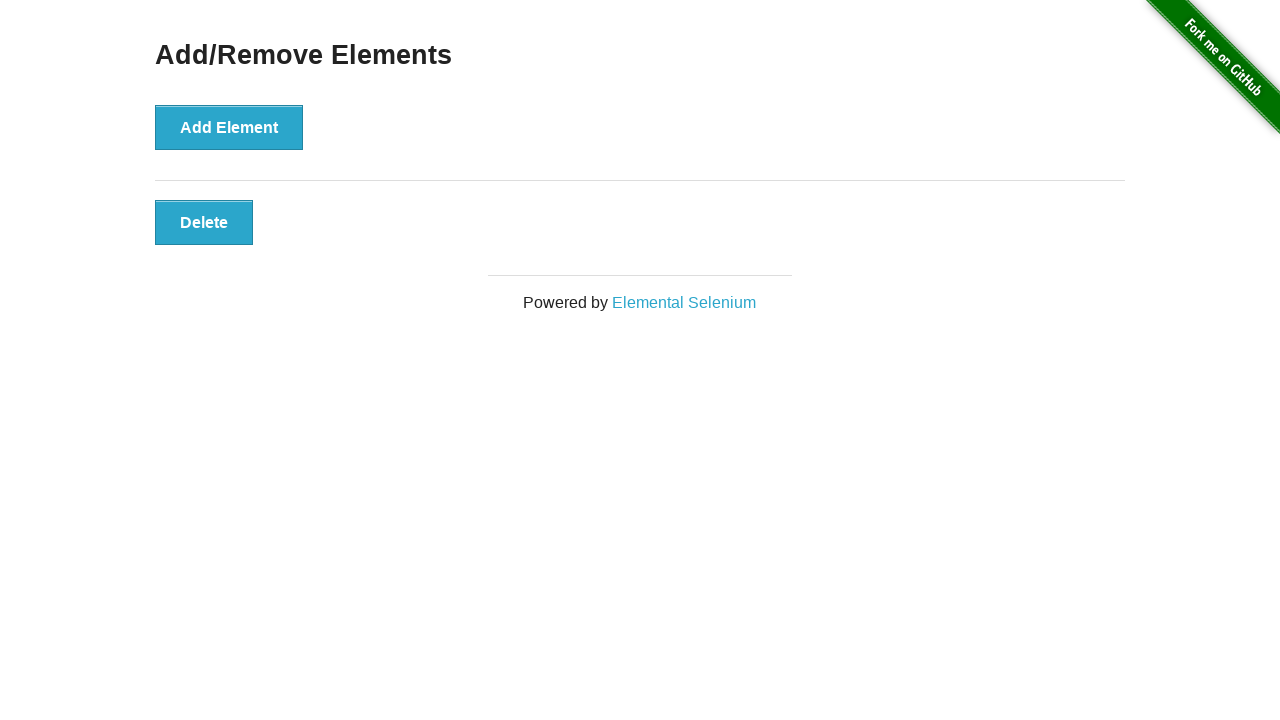